Tests JavaScript alert box functionality by navigating to the alerts page, triggering an alert, and accepting it

Starting URL: https://the-internet.herokuapp.com/

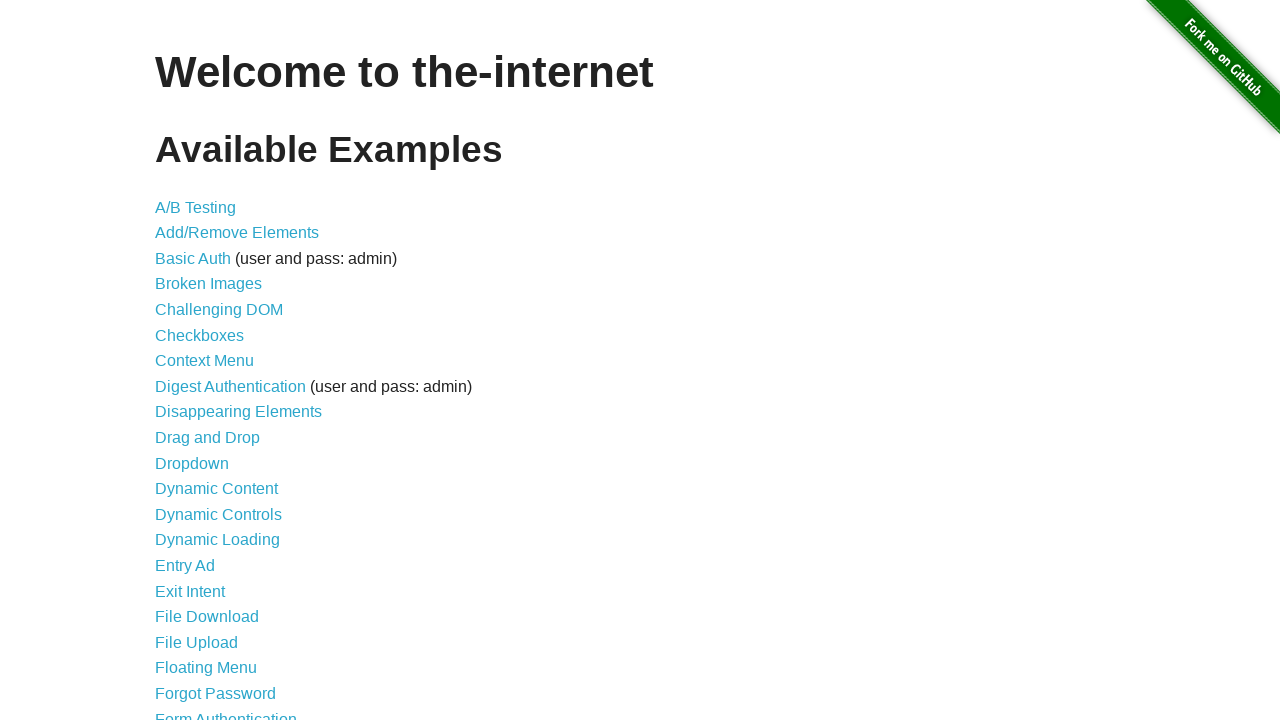

Clicked on 'JavaScript Alerts' link at (214, 361) on text=JavaScript Alerts
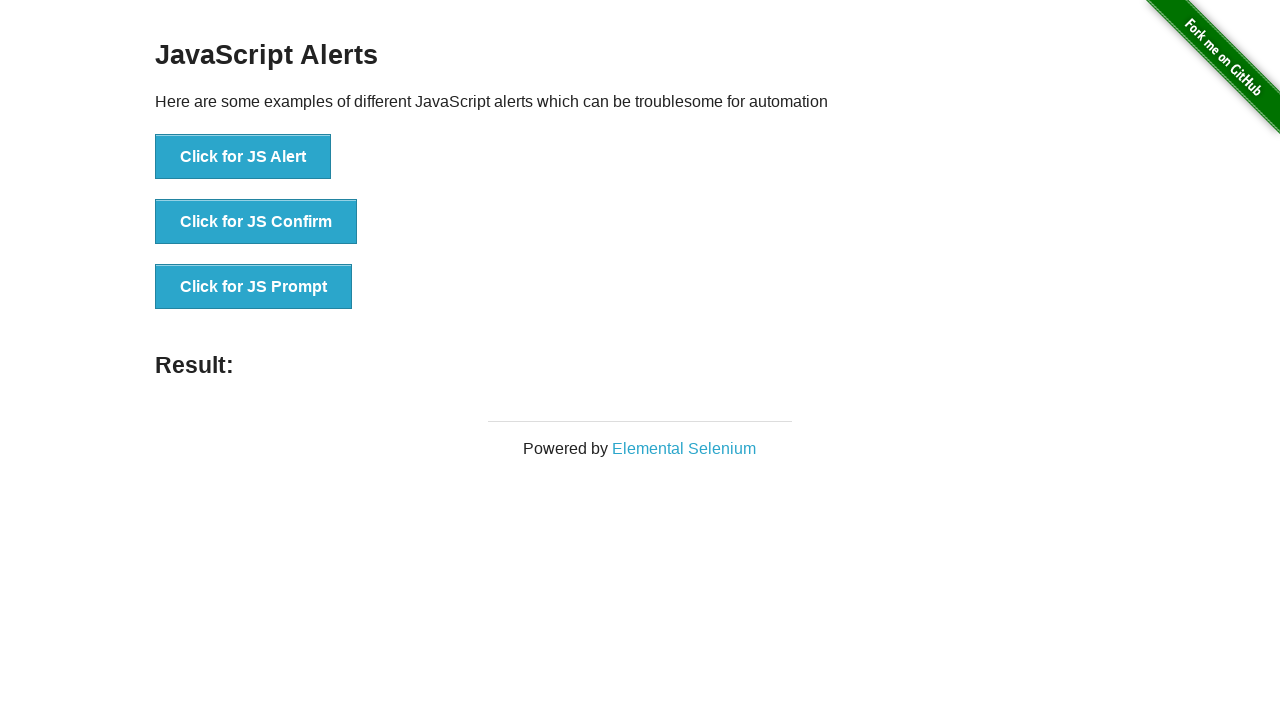

Clicked the first alert button to trigger a JavaScript alert at (243, 157) on #content > div > ul > li:nth-child(1) > button
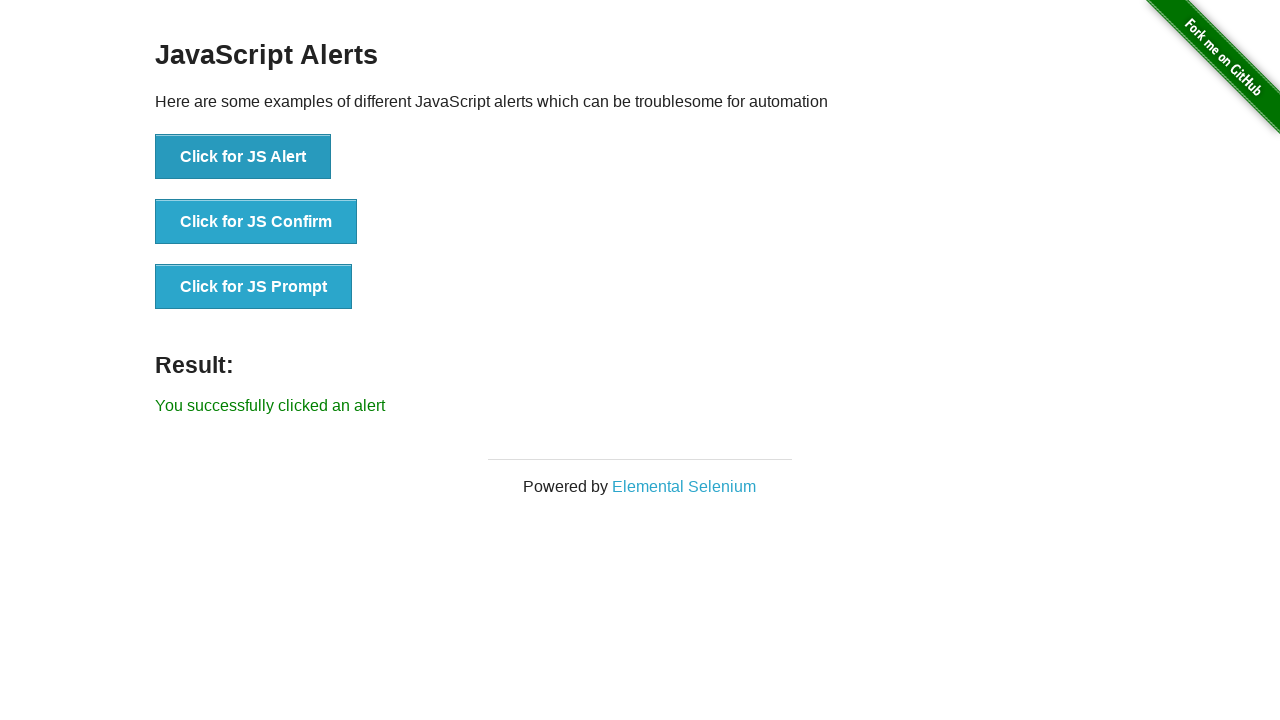

Set up dialog handler to accept alerts
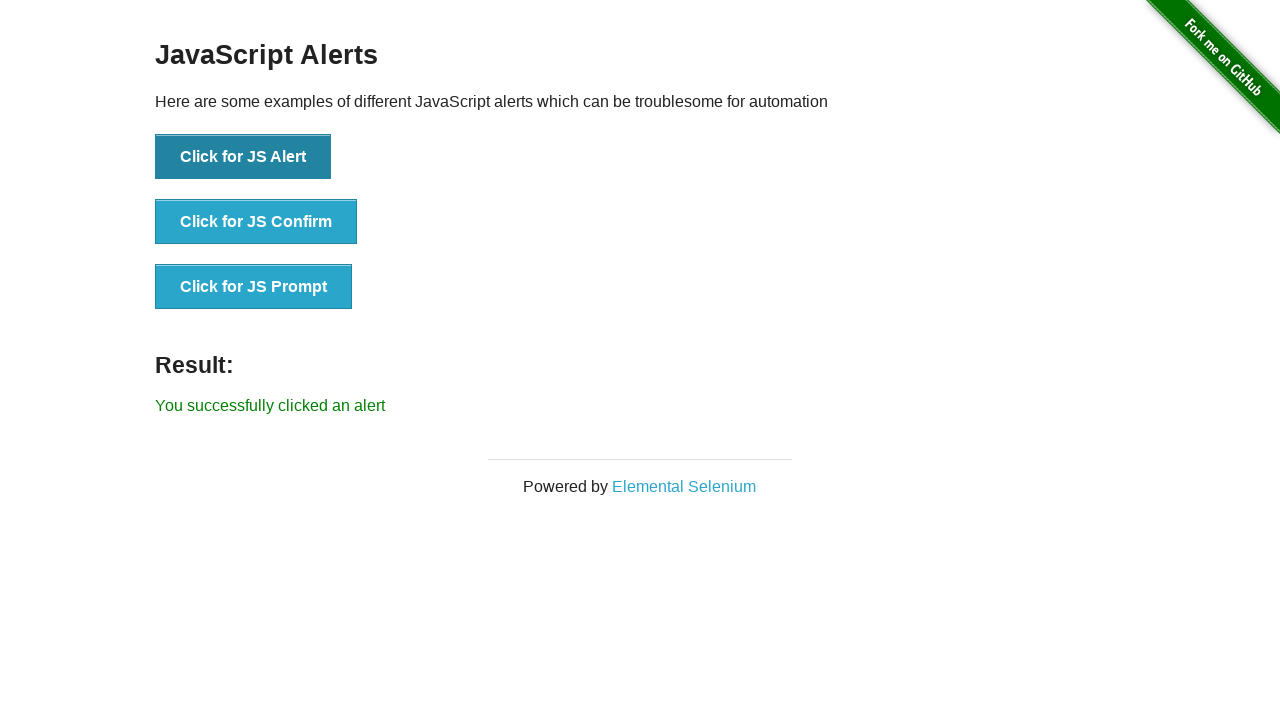

Waited 1000ms to ensure alert was handled
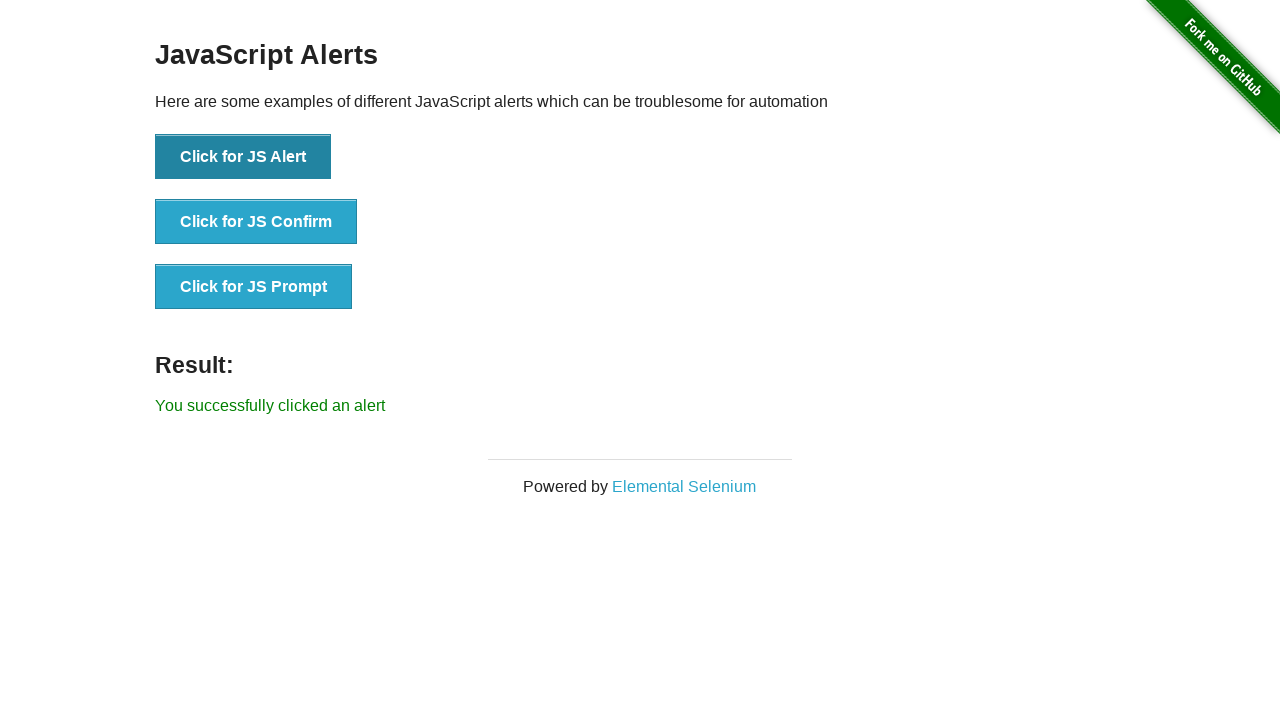

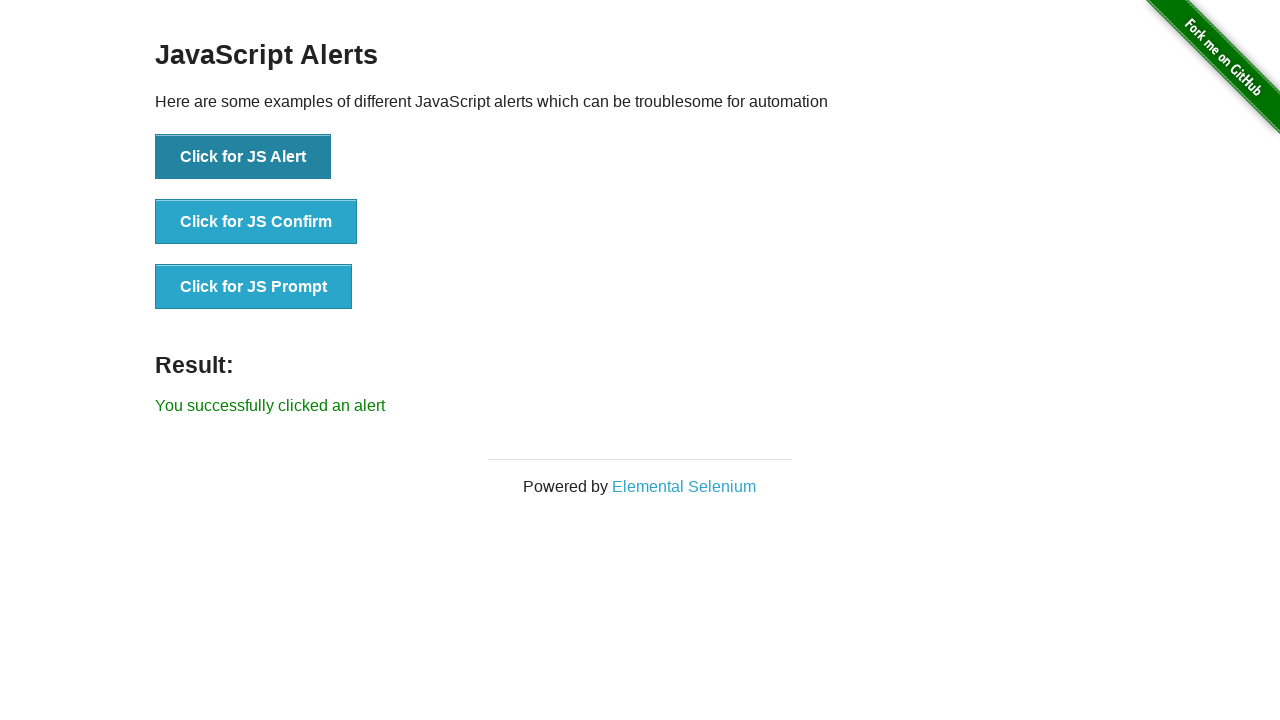